Tests form input functionality by filling a name field, clearing it, and filling it again with a different value on an automation practice page

Starting URL: https://rahulshettyacademy.com/AutomationPractice/

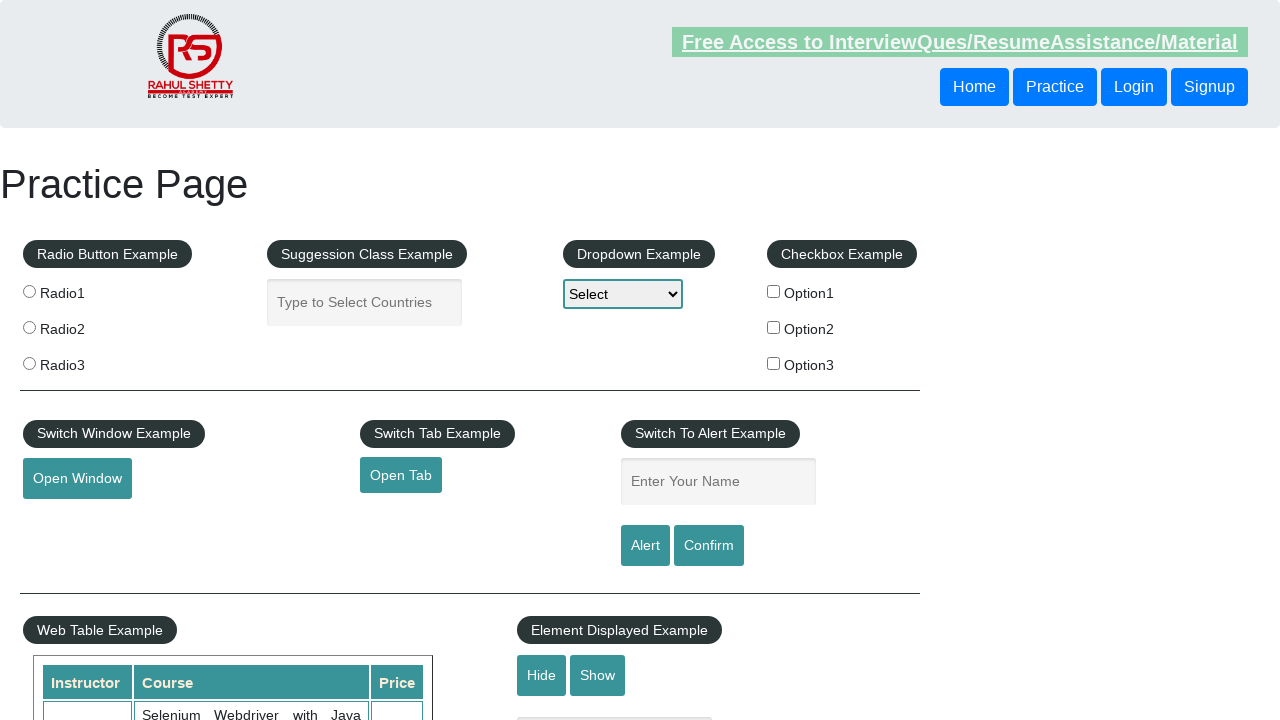

Filled name input field with 'rohi1' on input#name
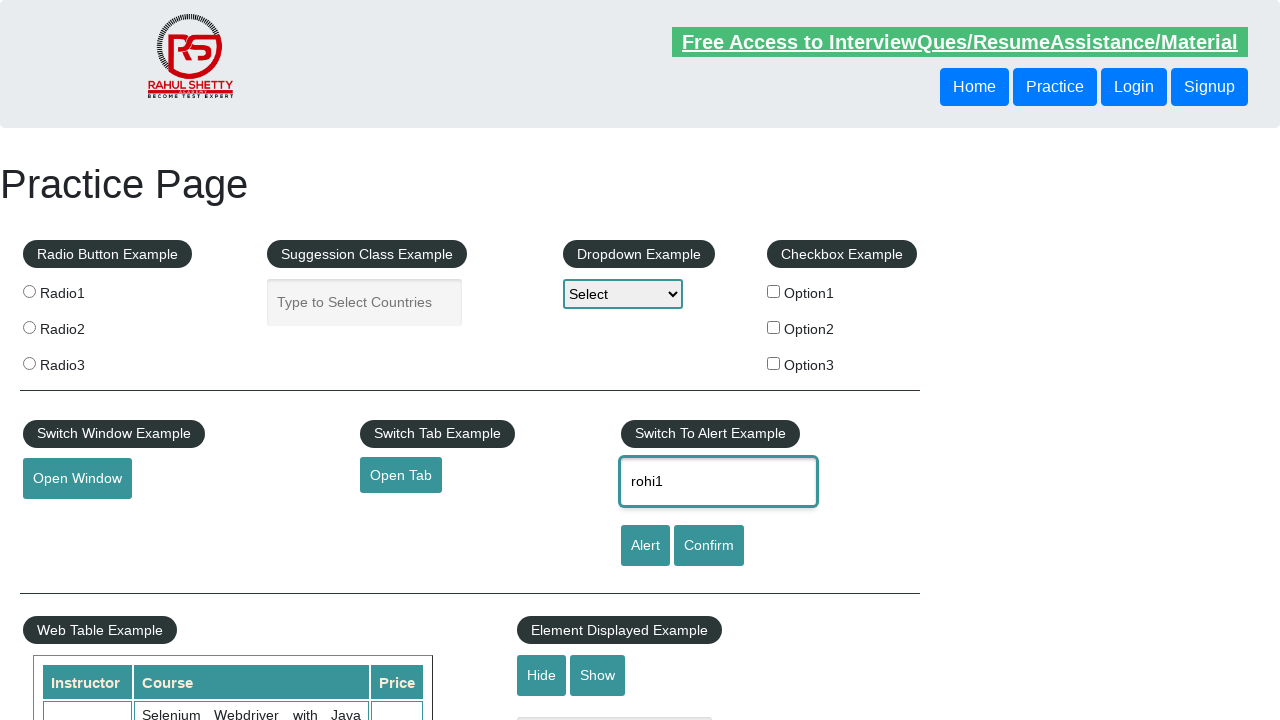

Cleared name input field on input#name
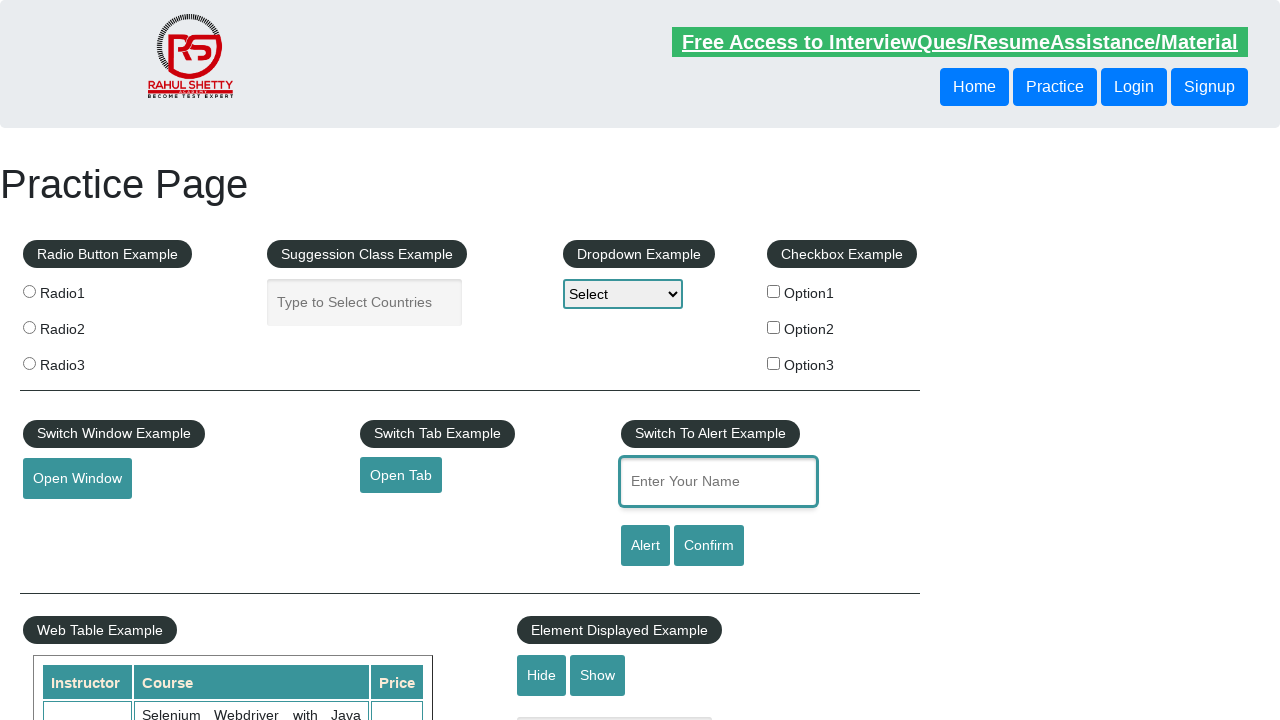

Filled name input field with 'rohi2' on input#name
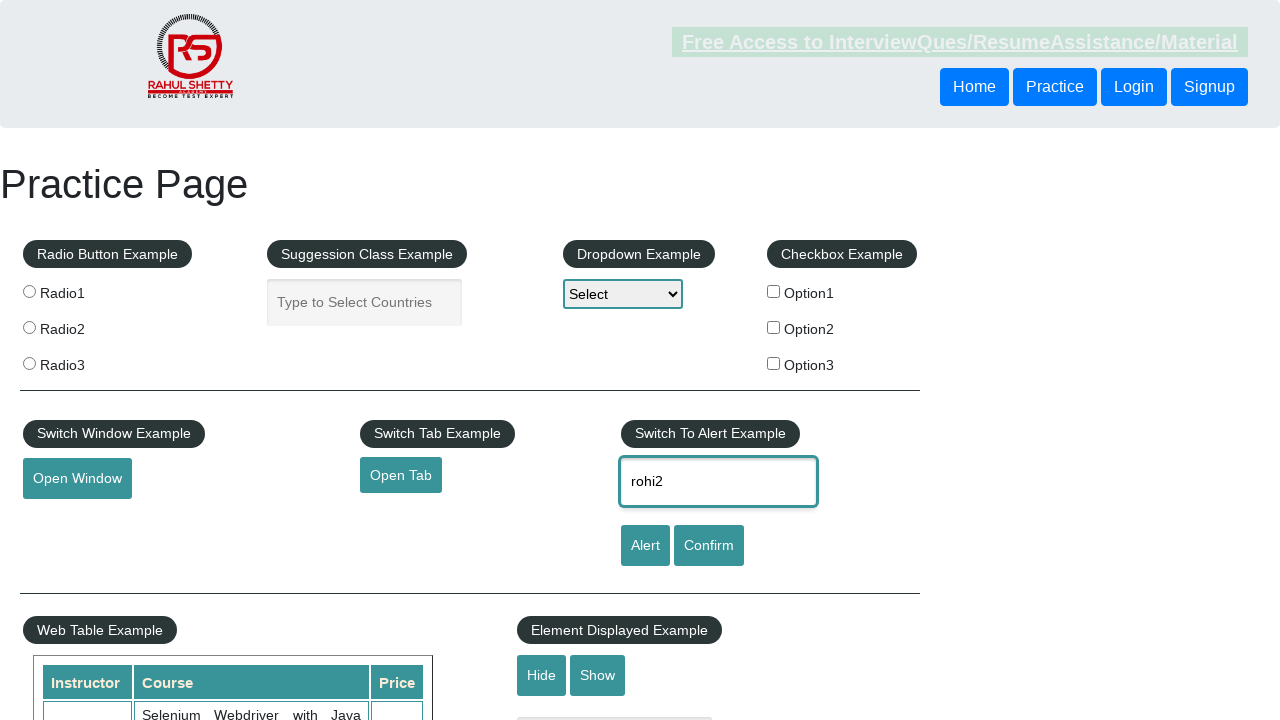

Alert example section became visible
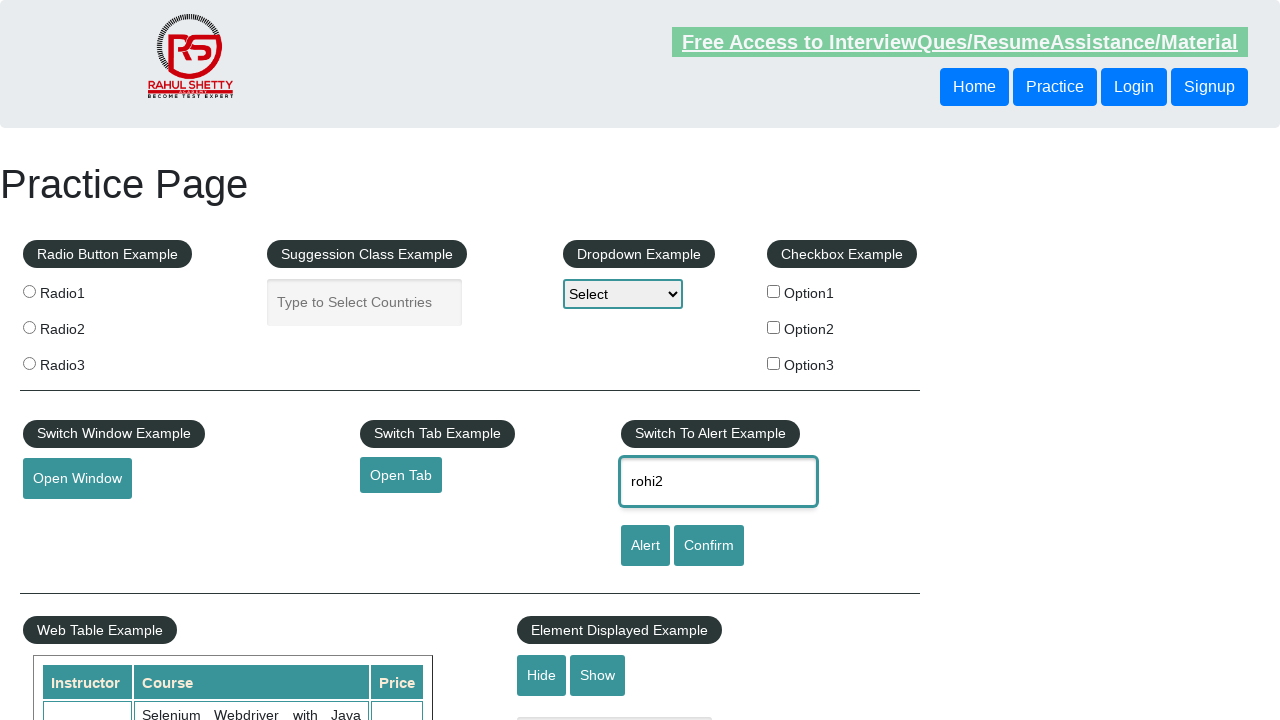

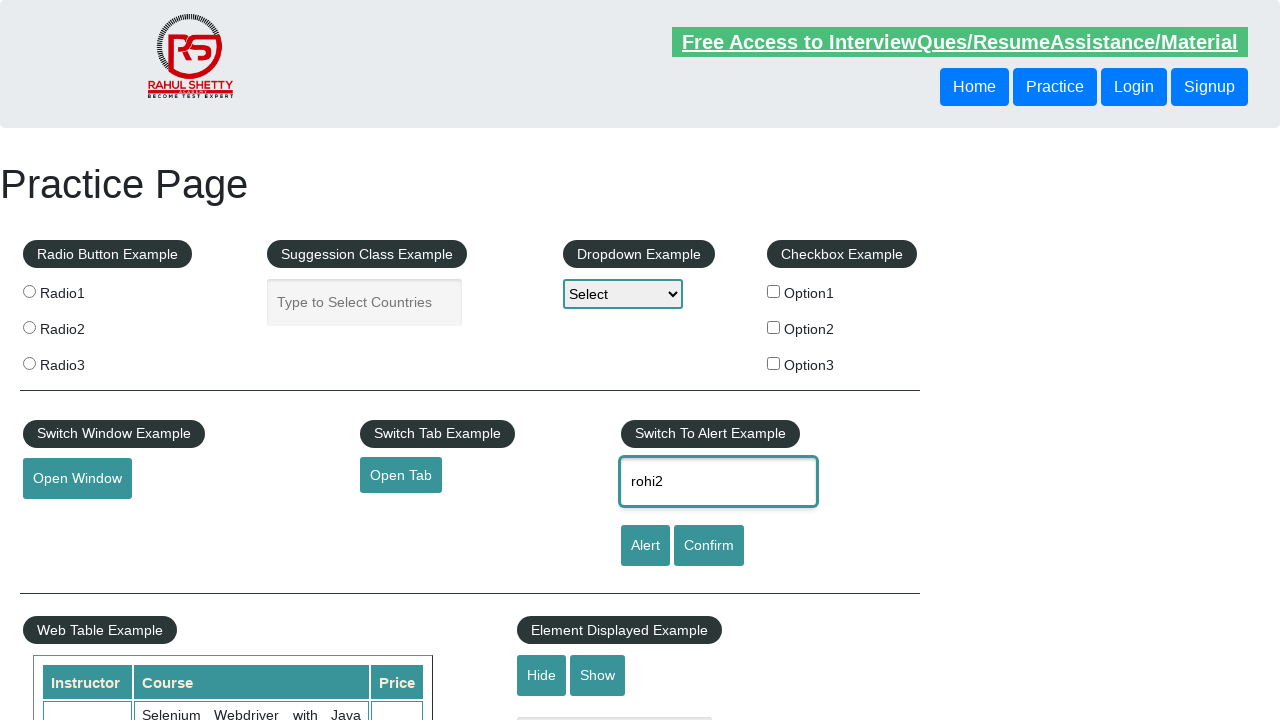